Tests a text box form by filling in name, email, current address, and permanent address fields then submitting

Starting URL: https://demoqa.com/text-box

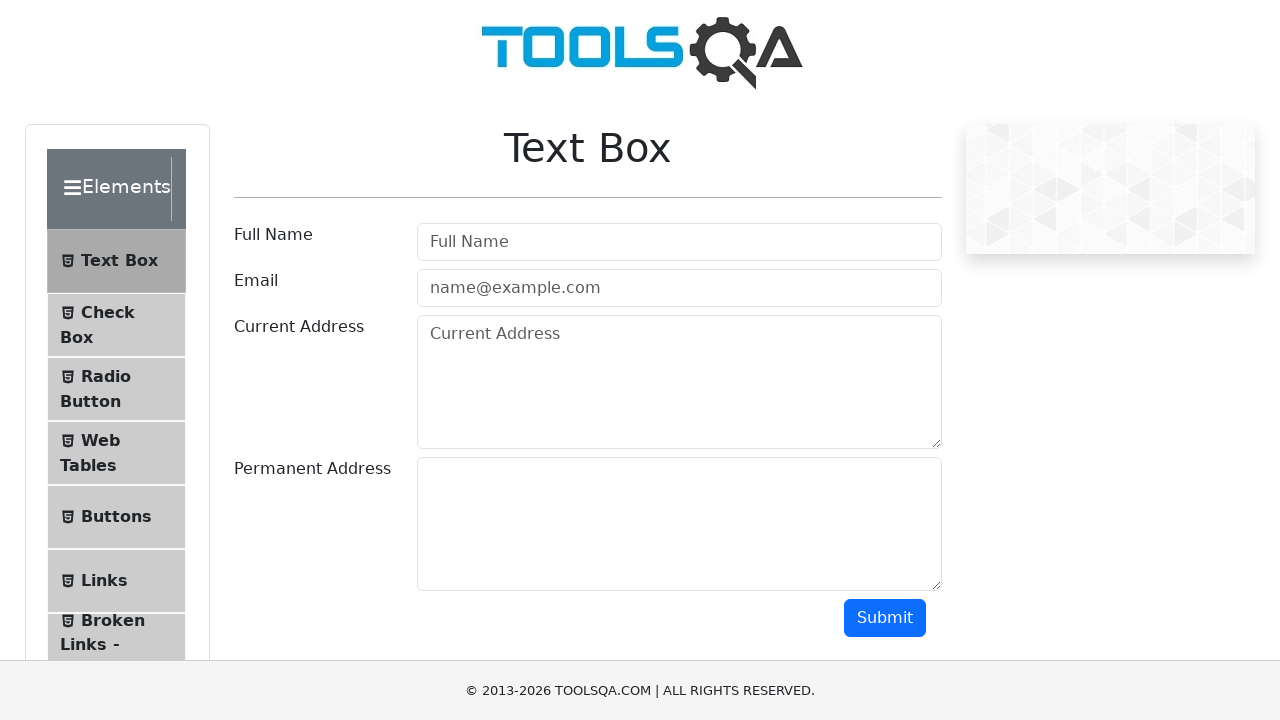

Filled name field with 'John Smith' on #userName
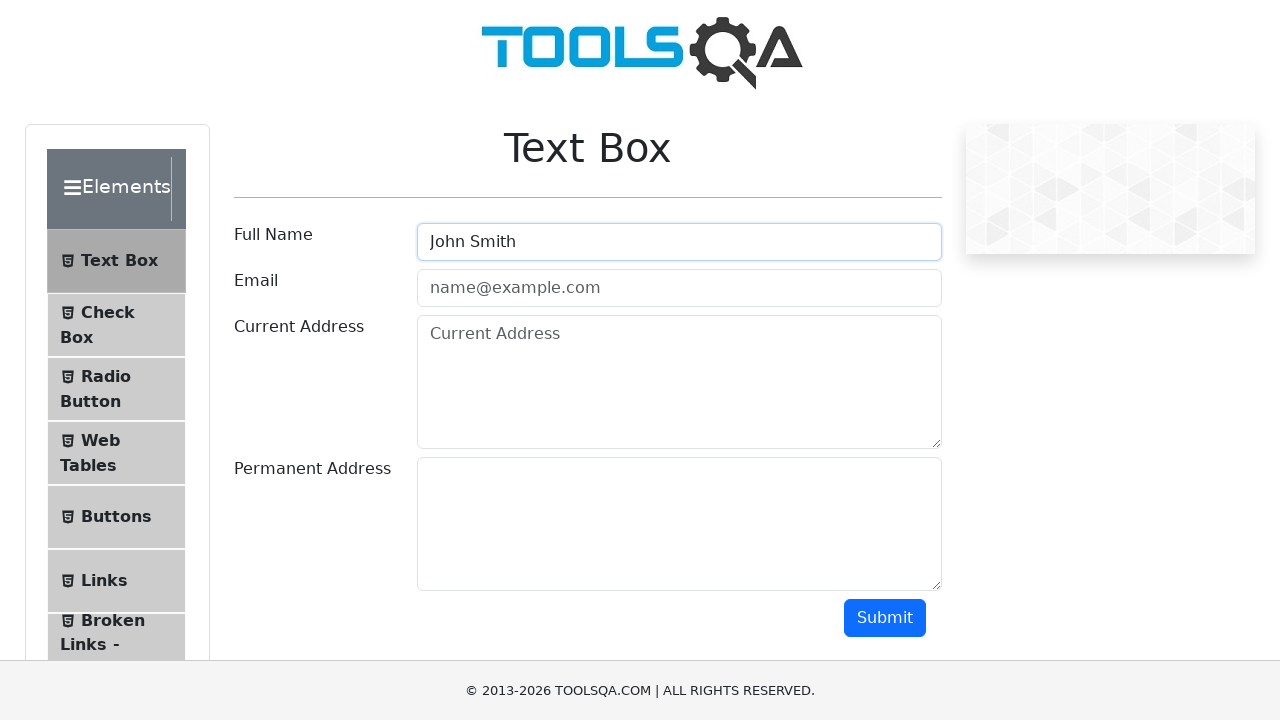

Filled email field with 'johnsmith@example.com' on #userEmail
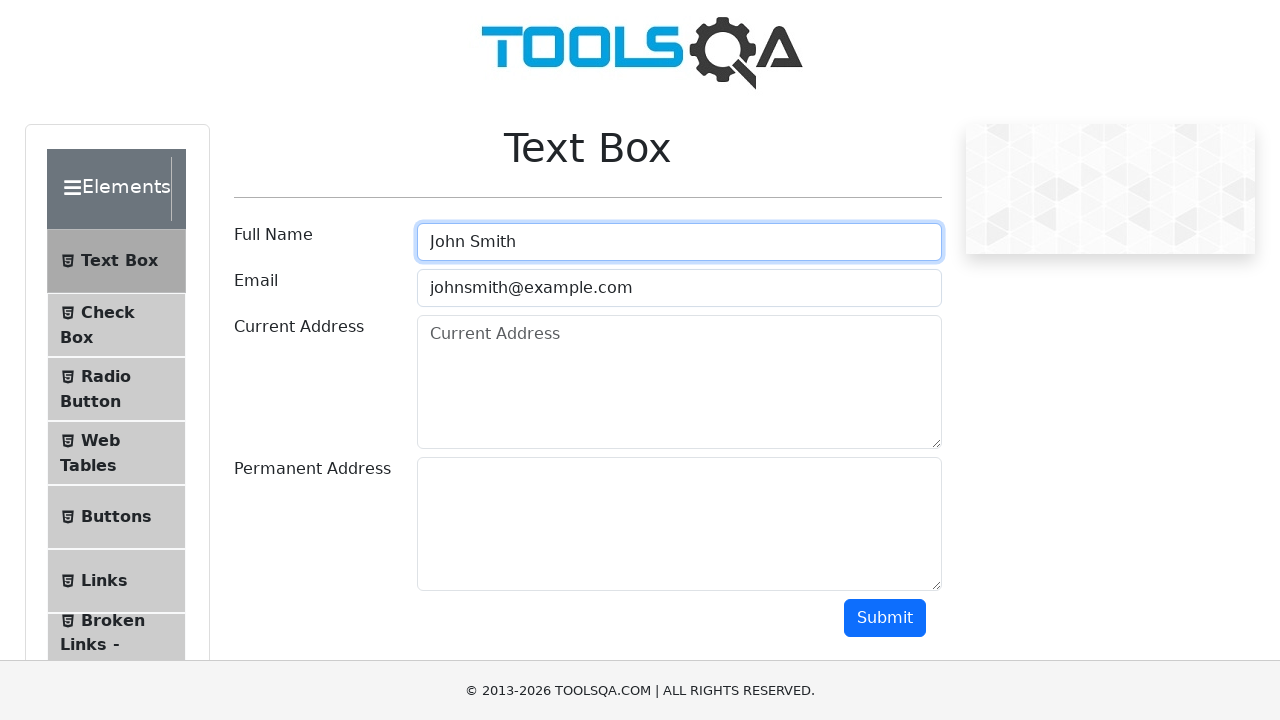

Filled current address field with '123 Main St, New York, NY' on #currentAddress
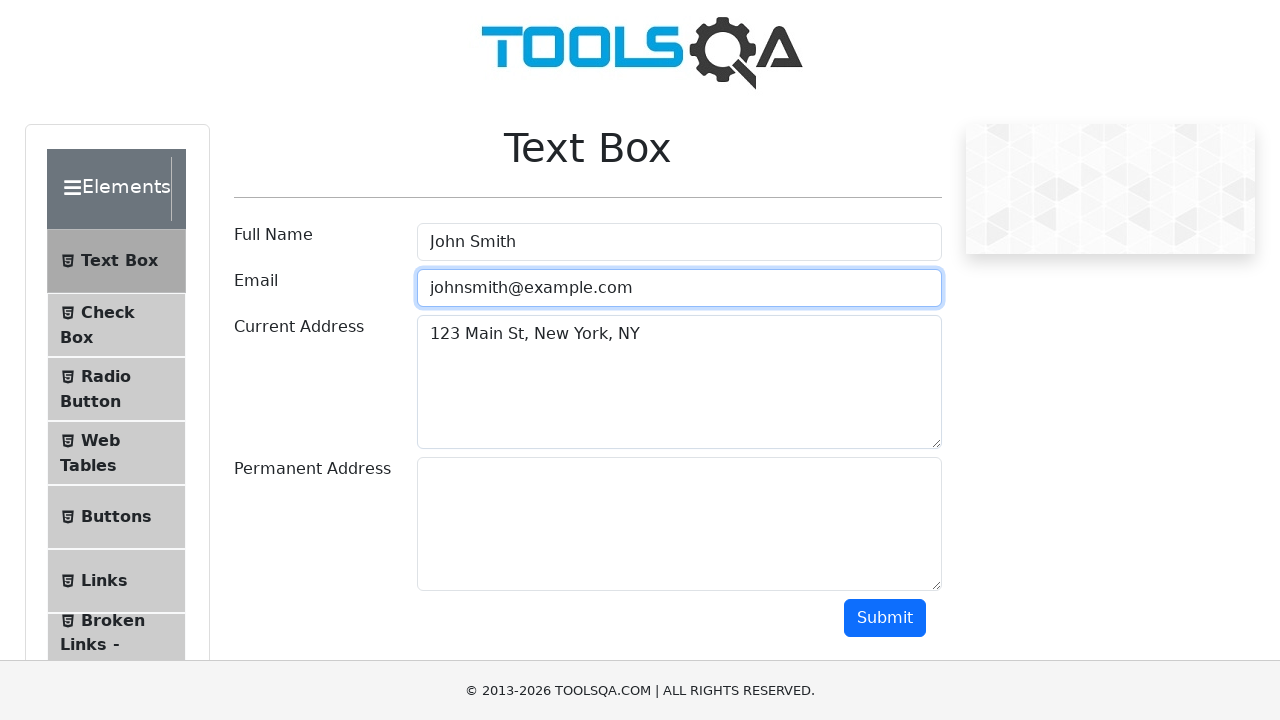

Filled permanent address field with '456 Oak Ave, Boston, MA' on #permanentAddress
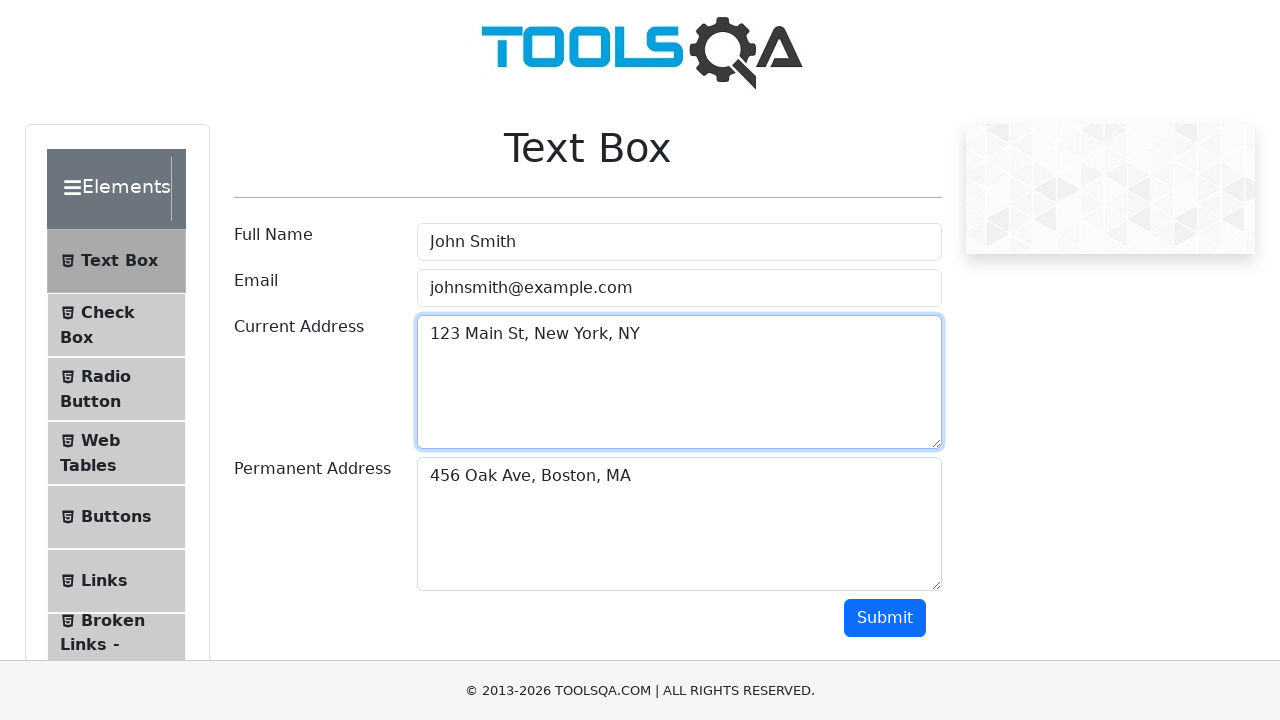

Clicked submit button to submit the form at (885, 618) on #submit
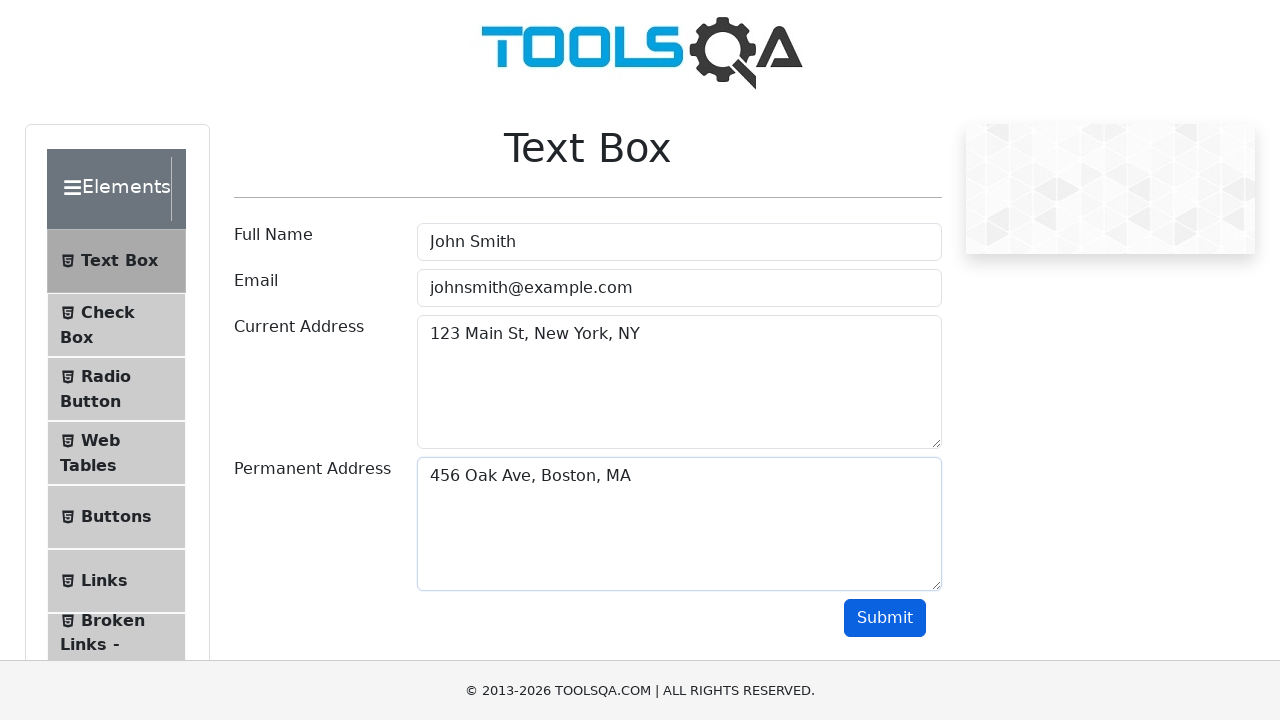

Form output appeared on the page
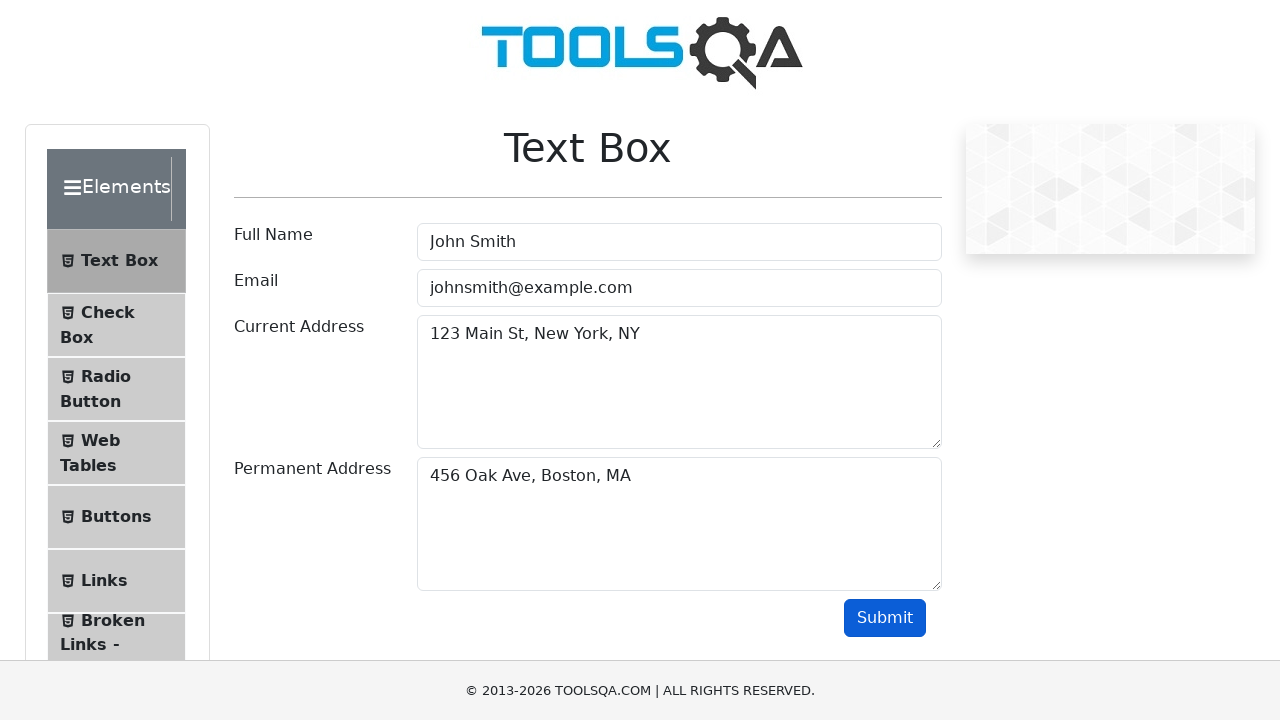

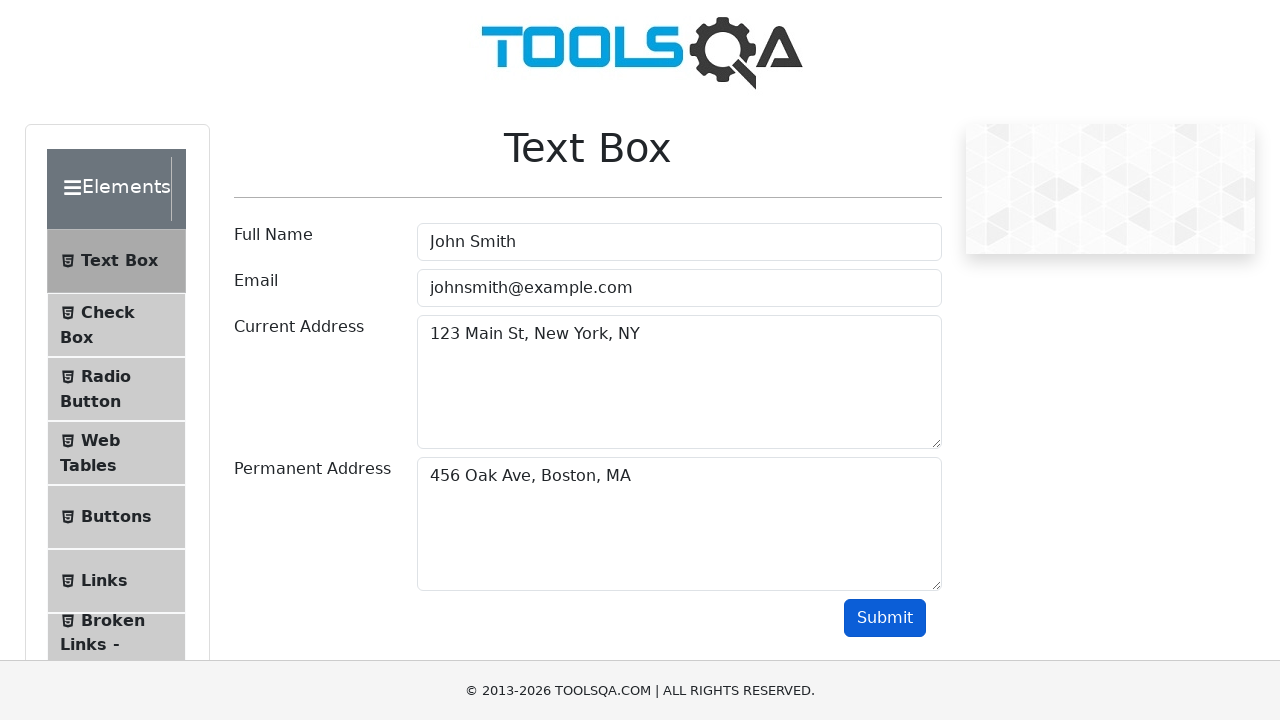